Tests radio button and checkbox interactions by clicking on the "Under 18" radio button and "Java" checkbox, verifying their selected states, then unchecking the checkbox and verifying it becomes unselected.

Starting URL: https://automationfc.github.io/basic-form/index.html

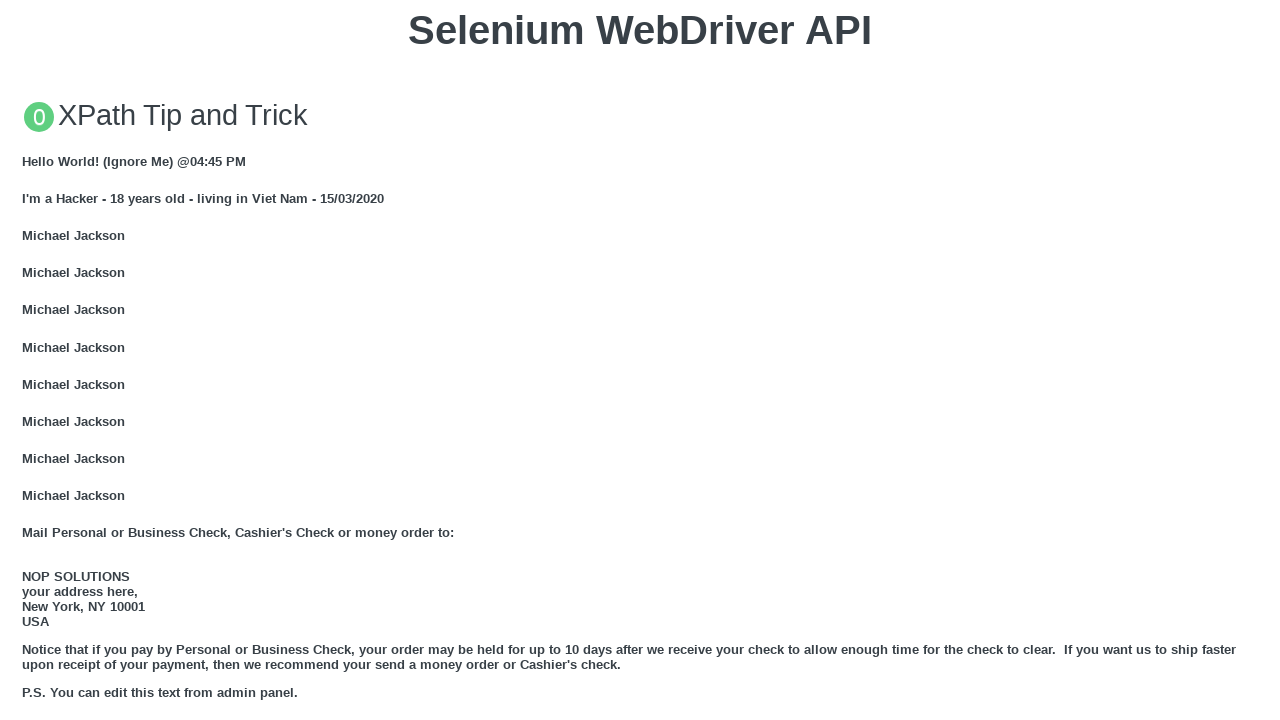

Clicked 'Under 18' radio button at (28, 360) on #under_18
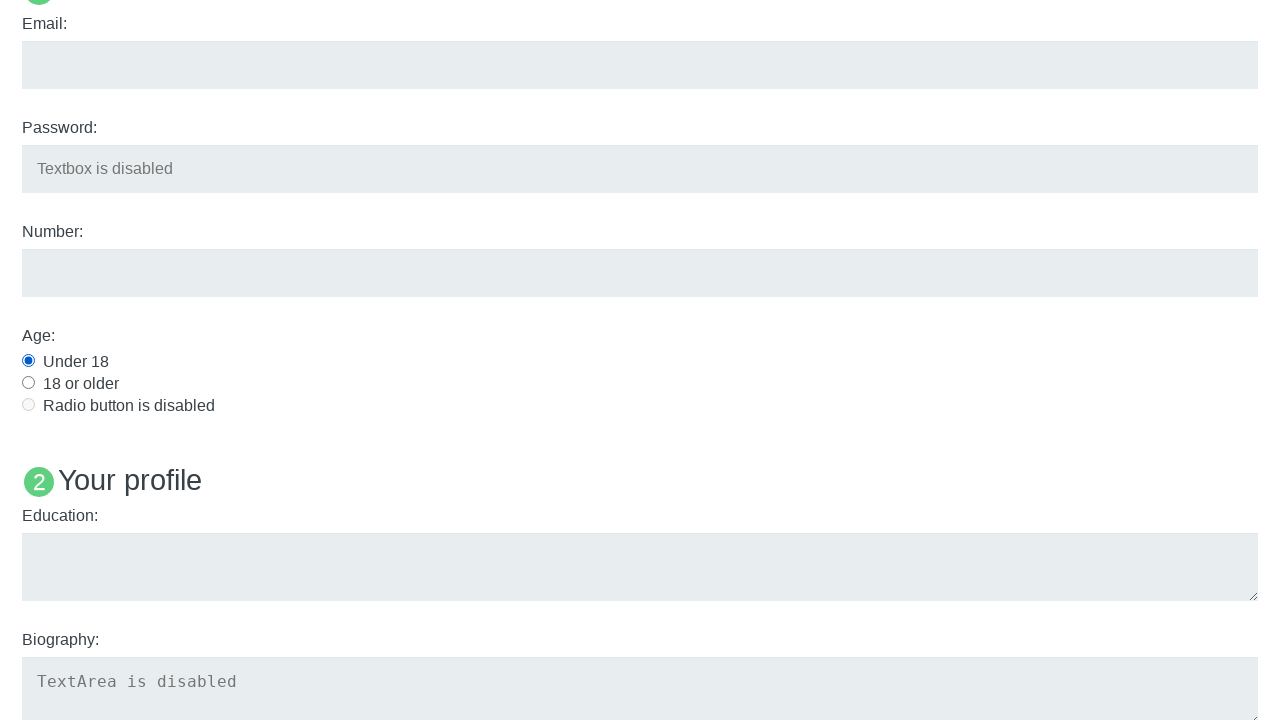

Clicked 'Java' checkbox to select it at (28, 361) on input[name='java']
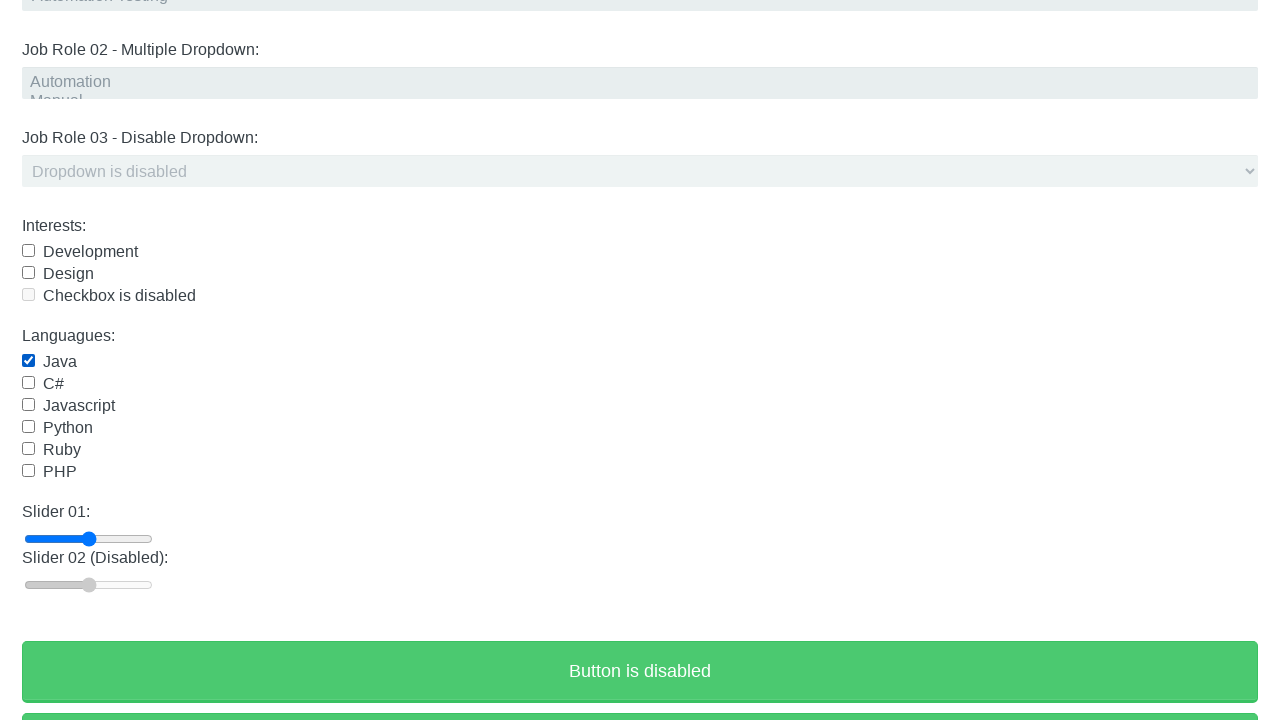

Verified 'Under 18' radio button is selected
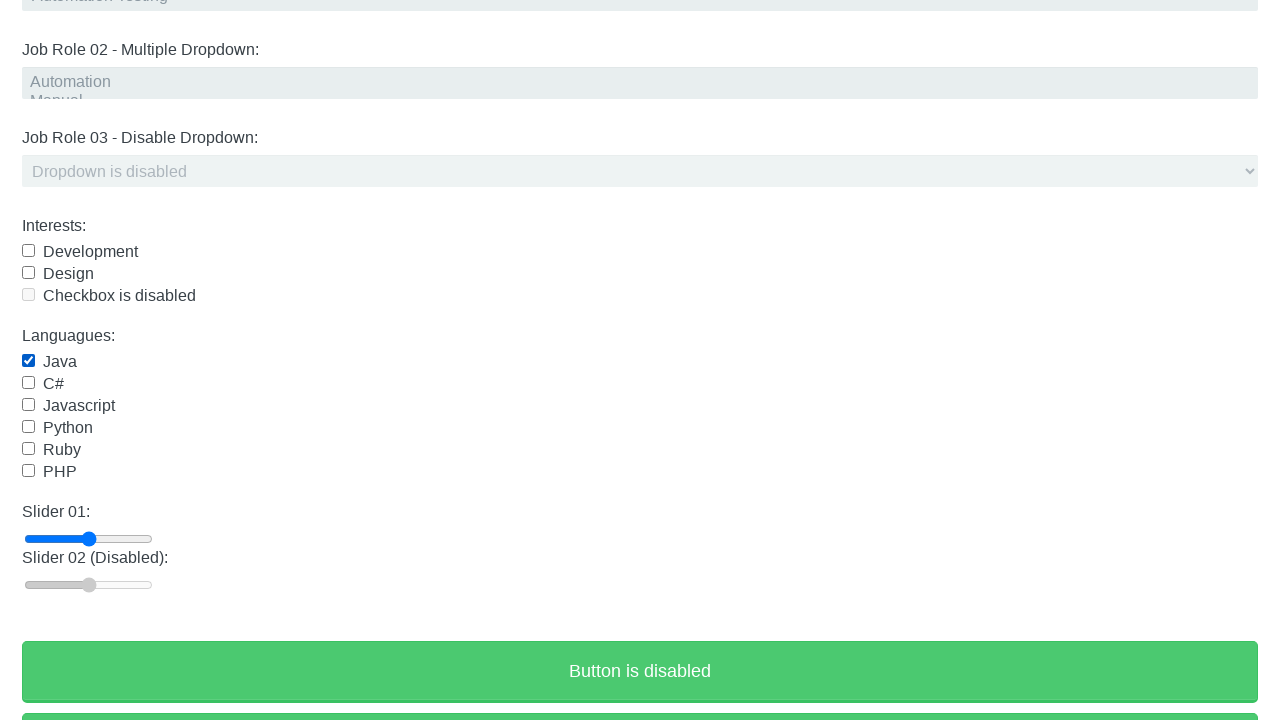

Verified 'Java' checkbox is selected
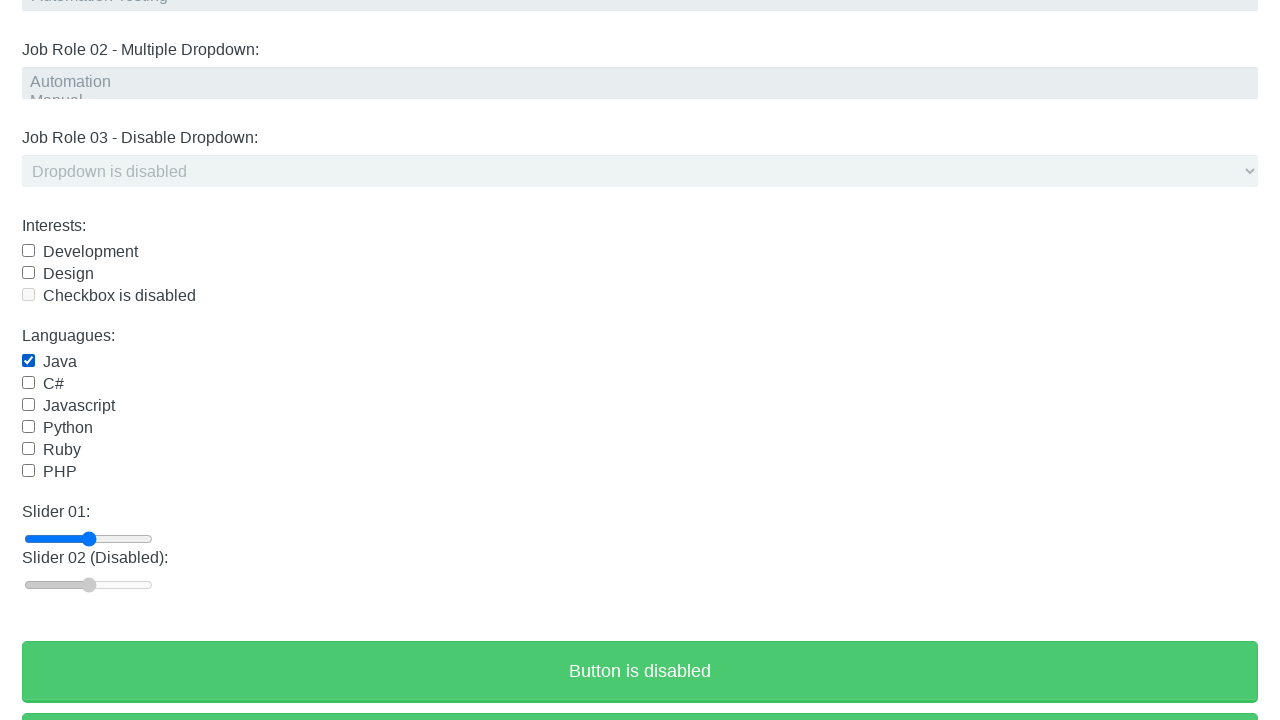

Clicked 'Java' checkbox to uncheck it at (28, 361) on input[name='java']
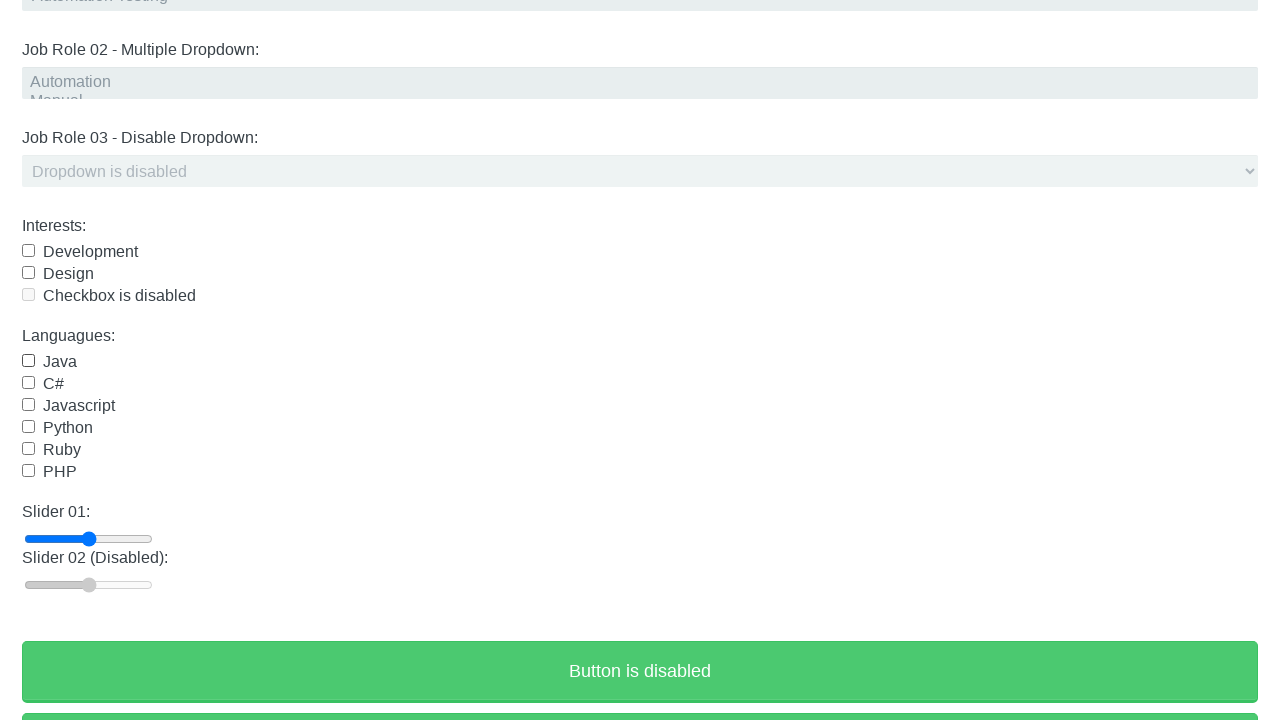

Verified 'Java' checkbox is now unchecked
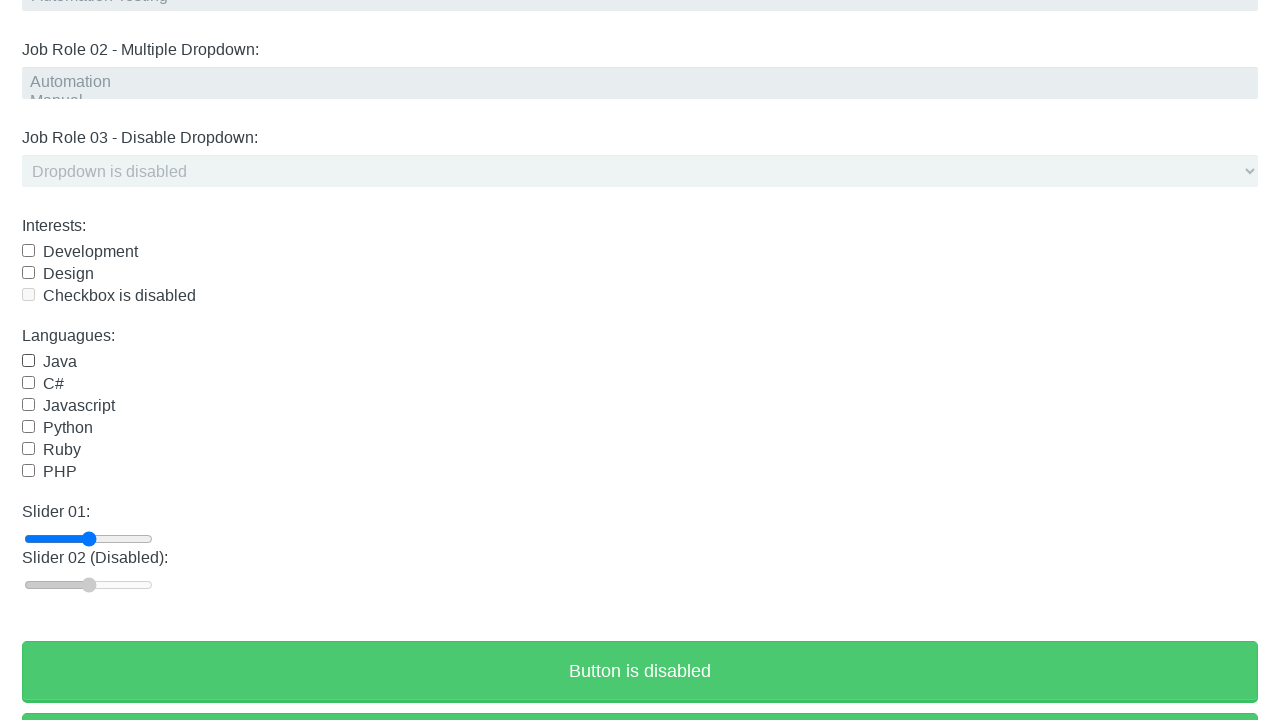

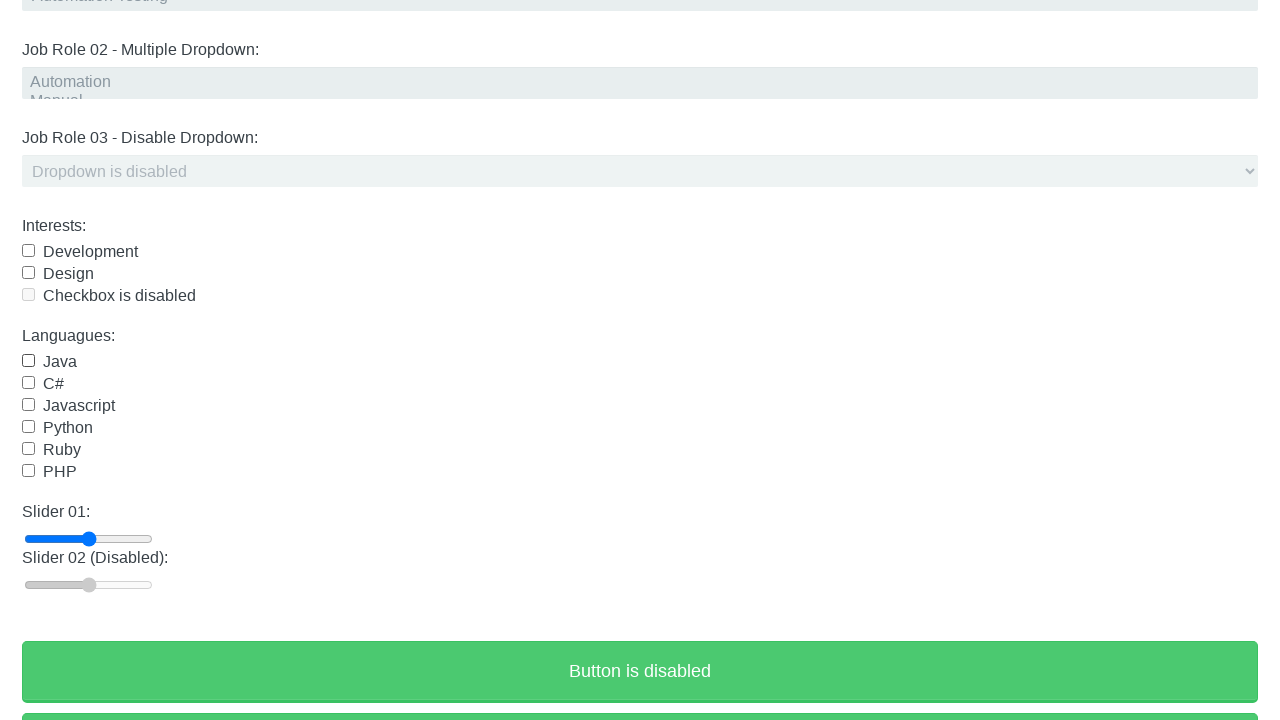